Alternative drag and drop test using actions API to drag rectangle A to rectangle B and verify the swap.

Starting URL: https://the-internet.herokuapp.com/drag_and_drop

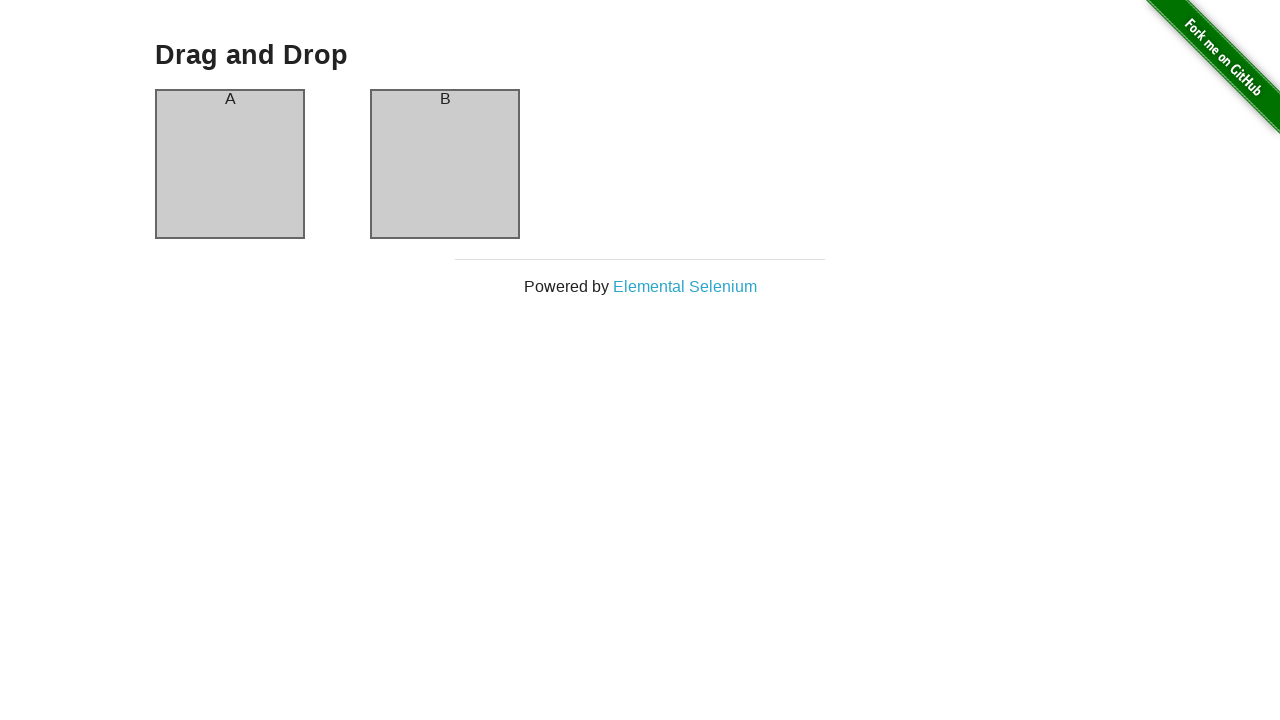

Verified initial state - first column contains text 'A'
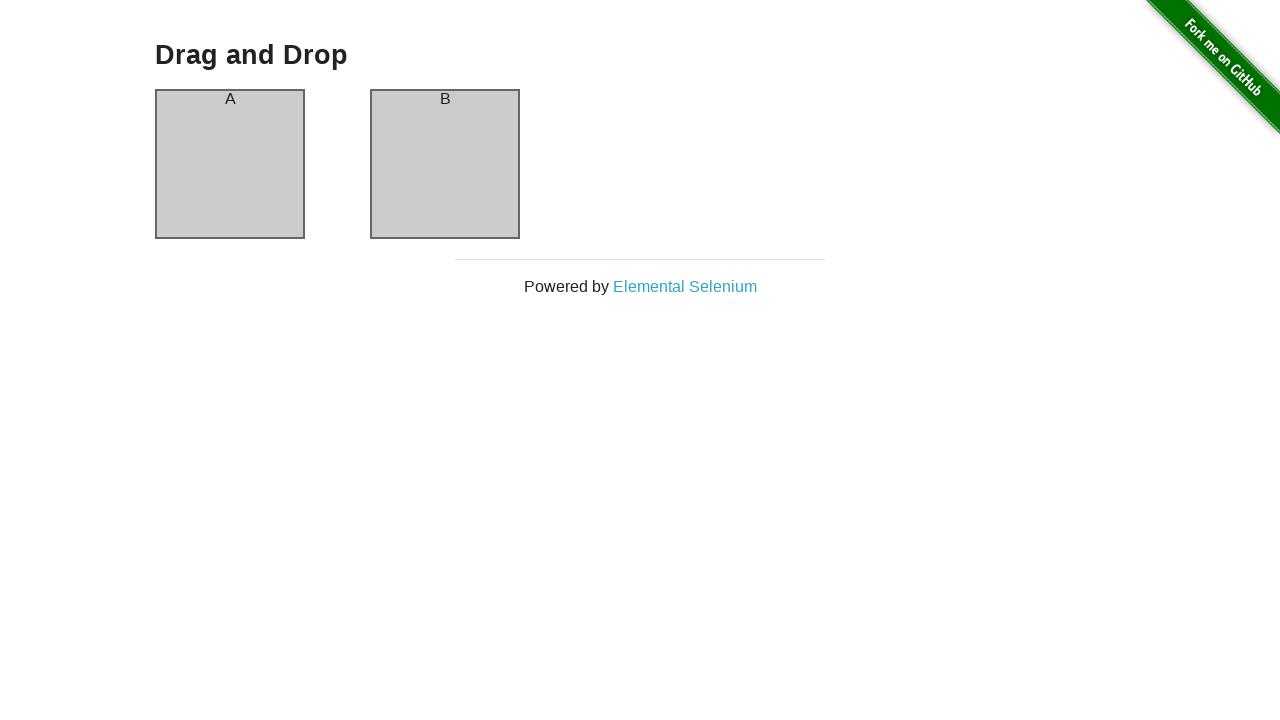

Dragged rectangle A to rectangle B using drag and drop action at (445, 164)
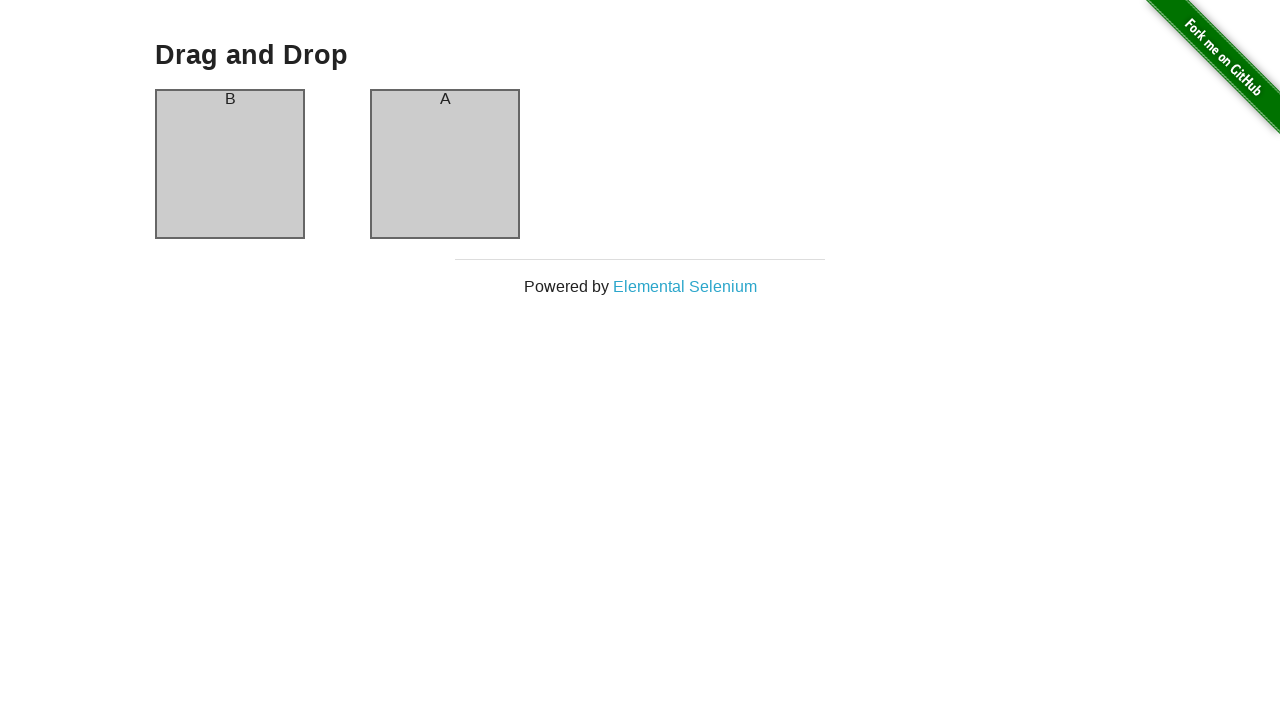

Verified columns swapped - first column now contains text 'B'
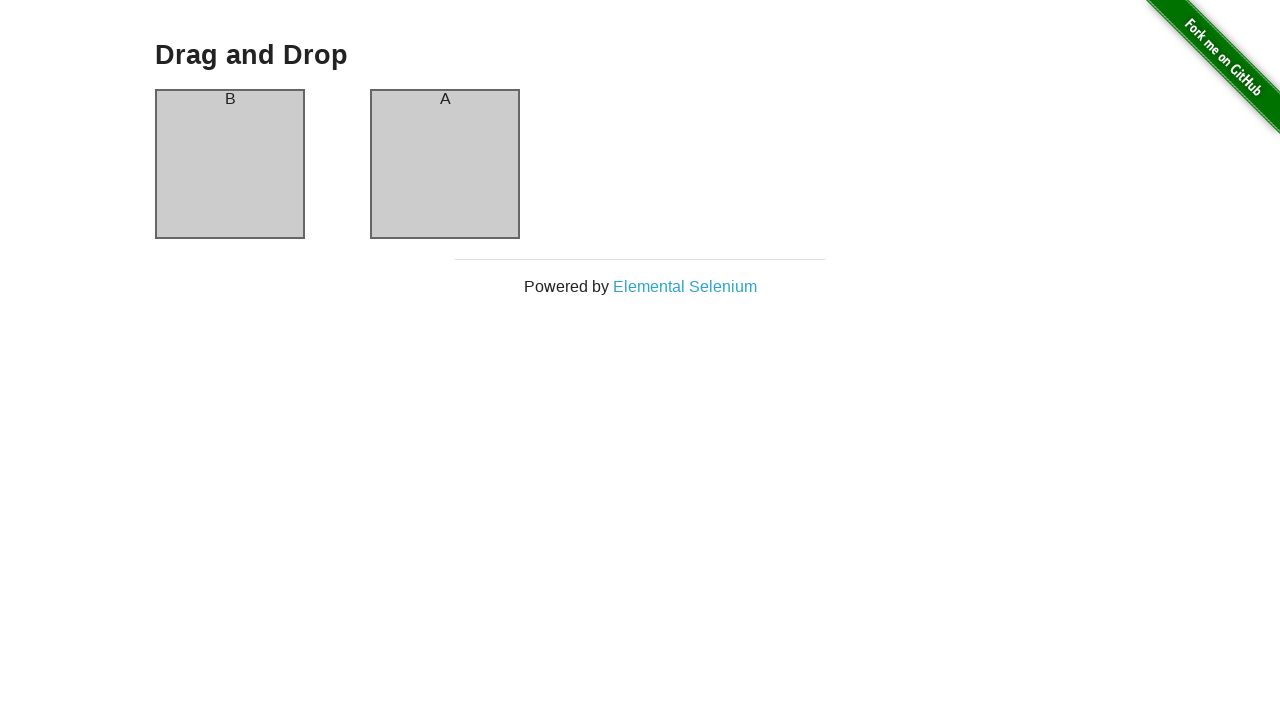

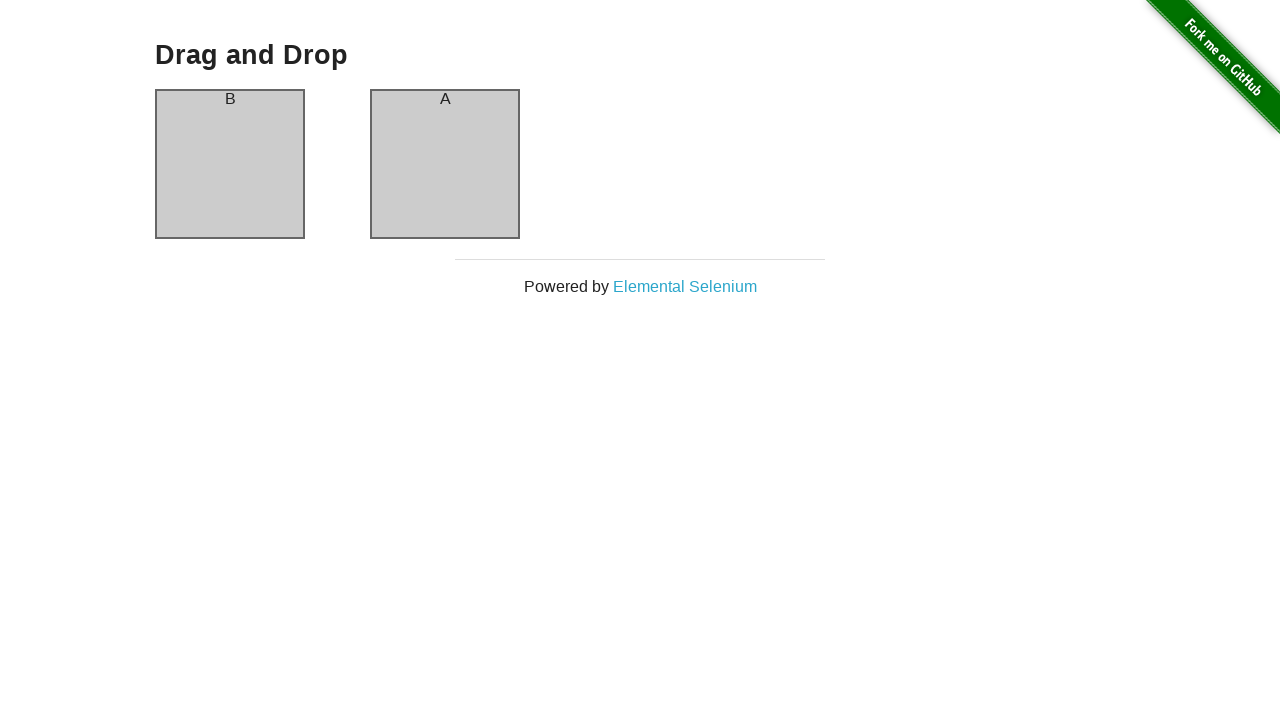